Tests the resizable functionality on DemoQA by dragging the resize handle of a resizable element and verifying the element can be resized.

Starting URL: https://demoqa.com/resizable/

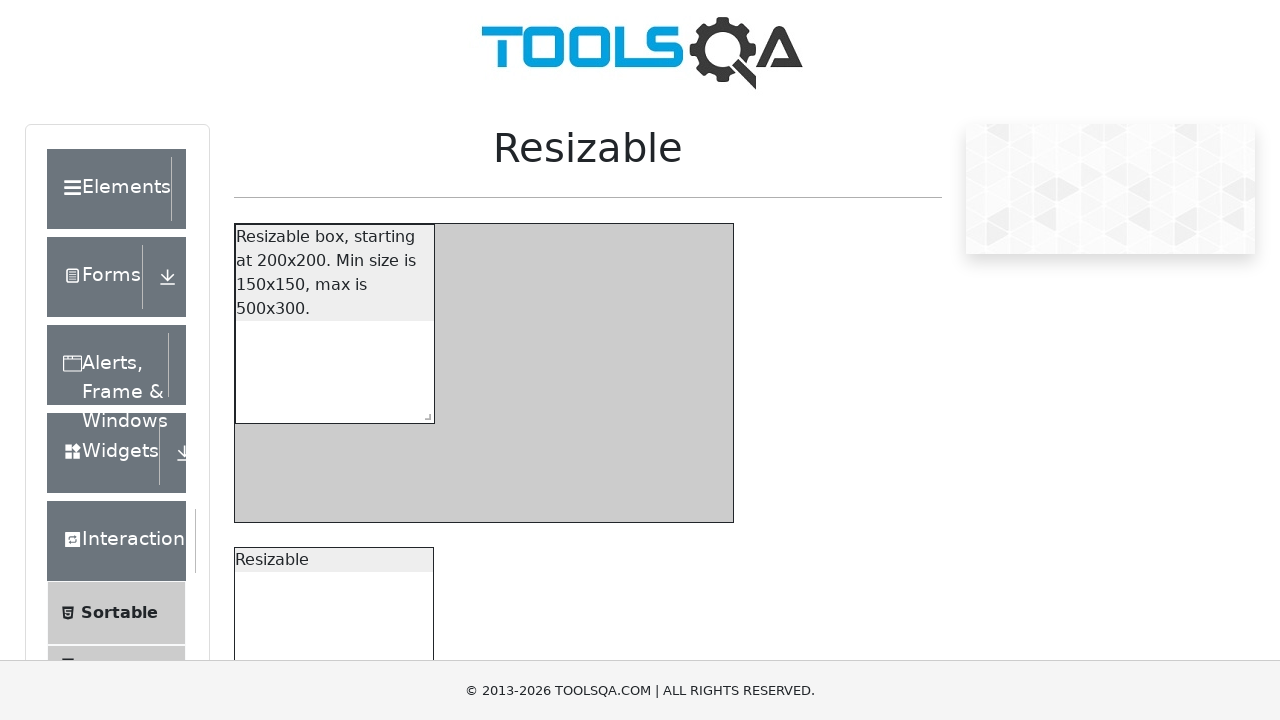

Waited for resizable box to be visible
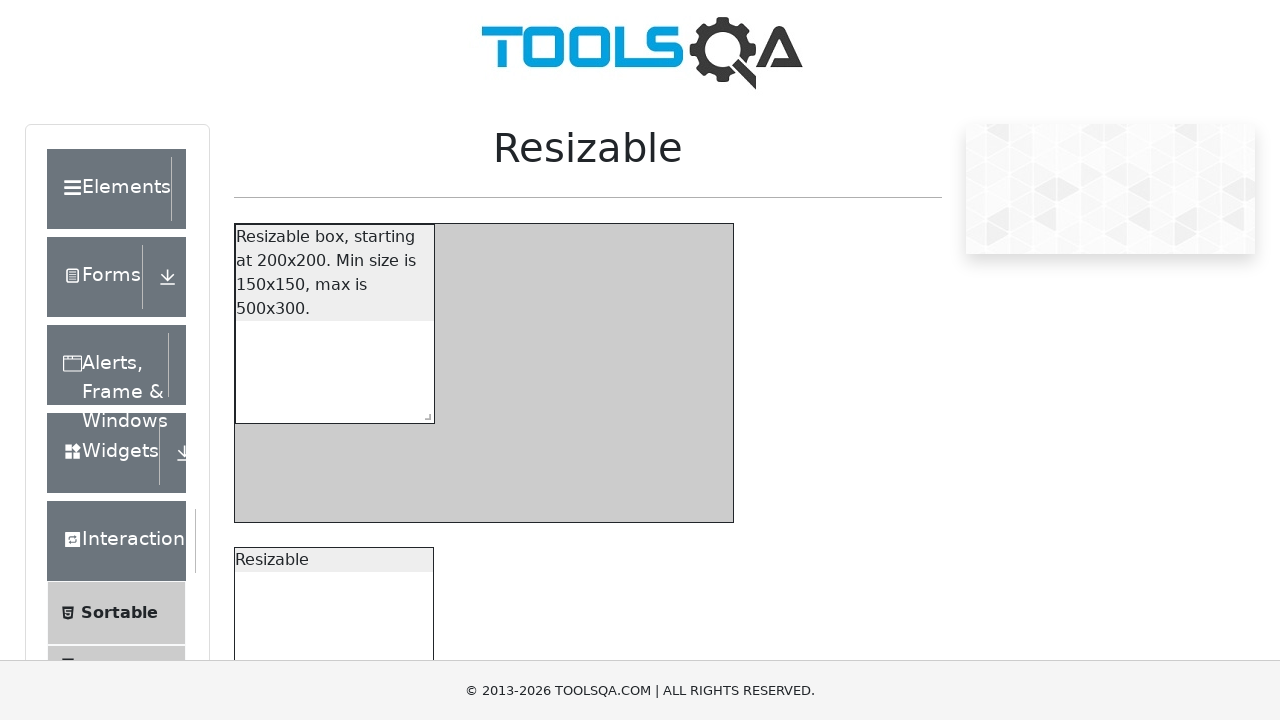

Located the resize handle element
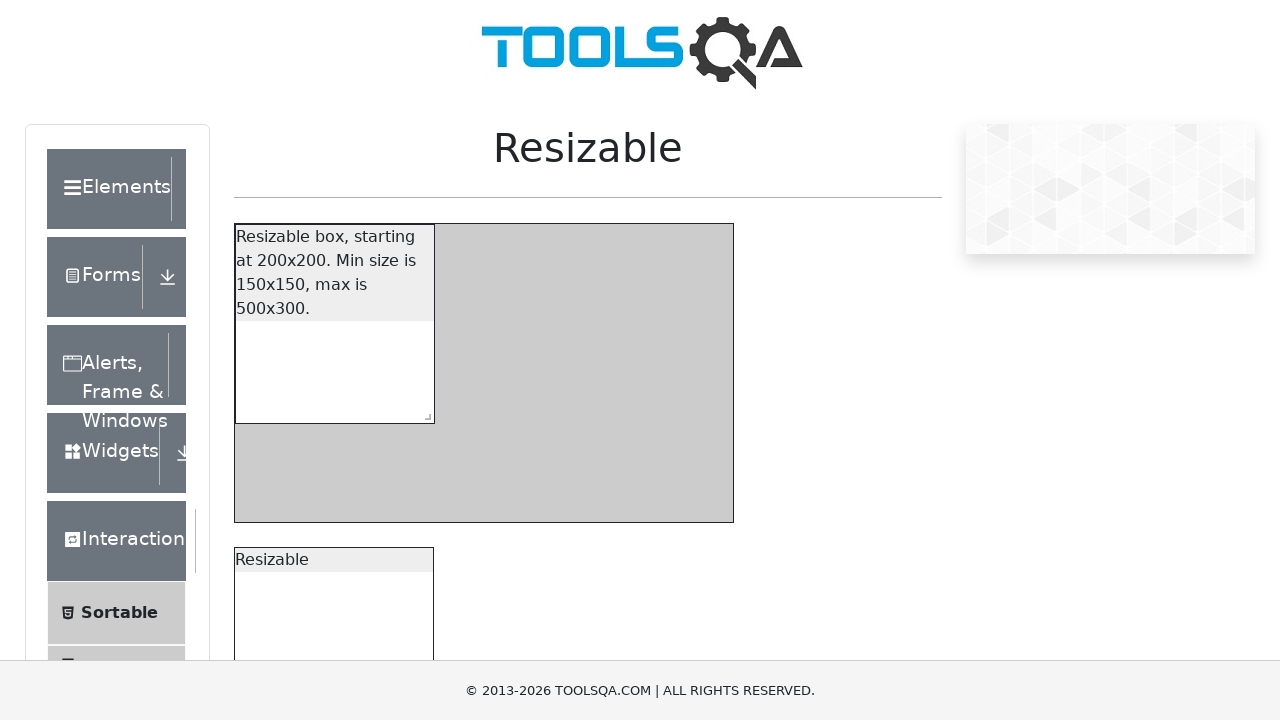

Retrieved bounding box of resize handle
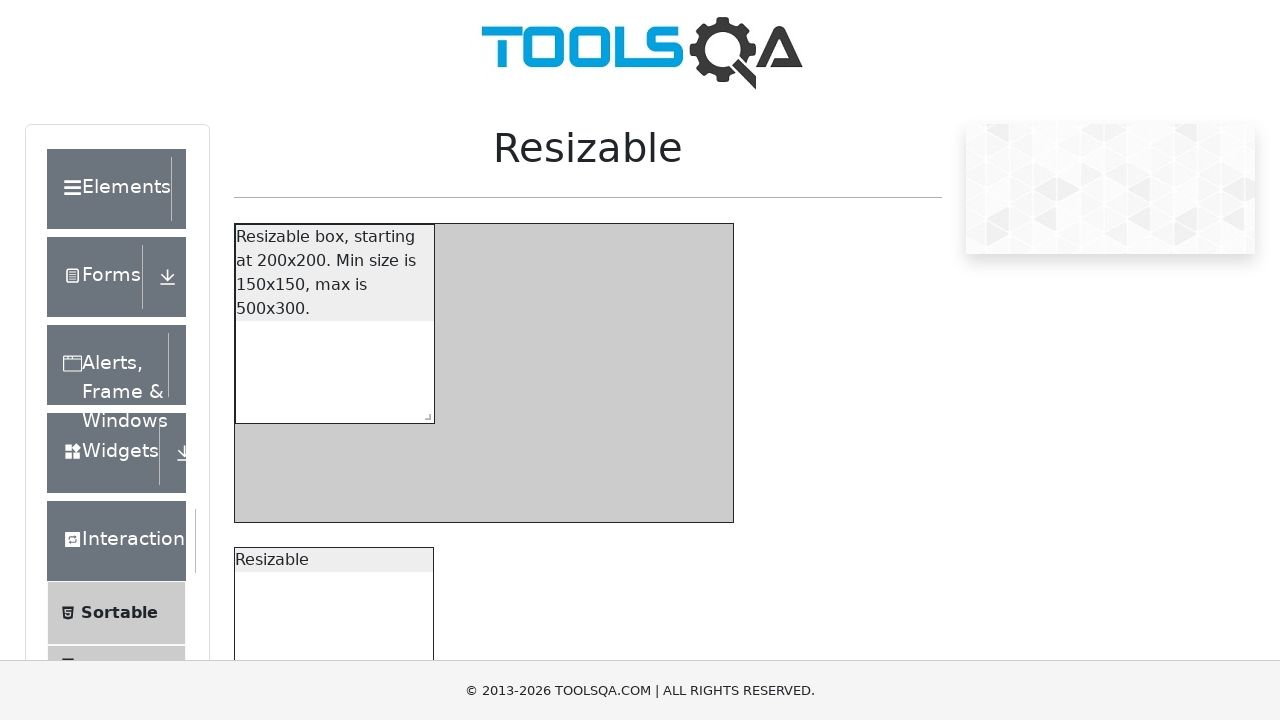

Moved mouse to center of resize handle at (424, 413)
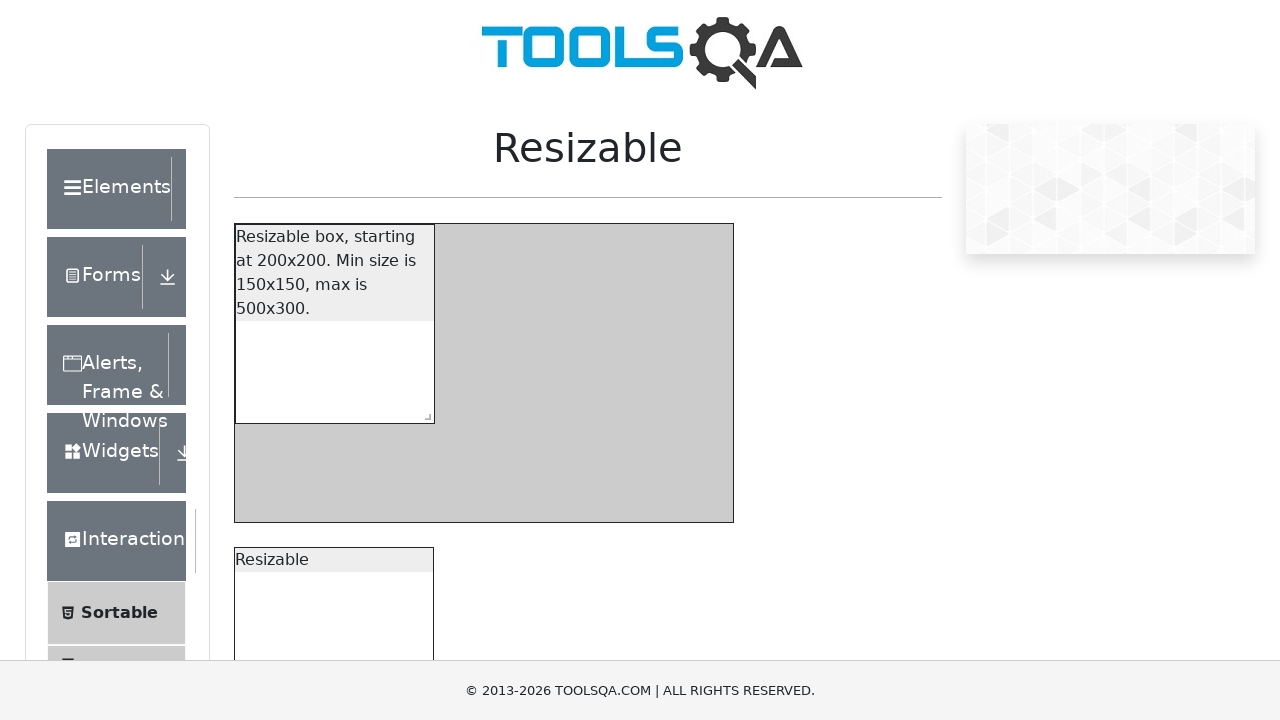

Pressed mouse button down on resize handle at (424, 413)
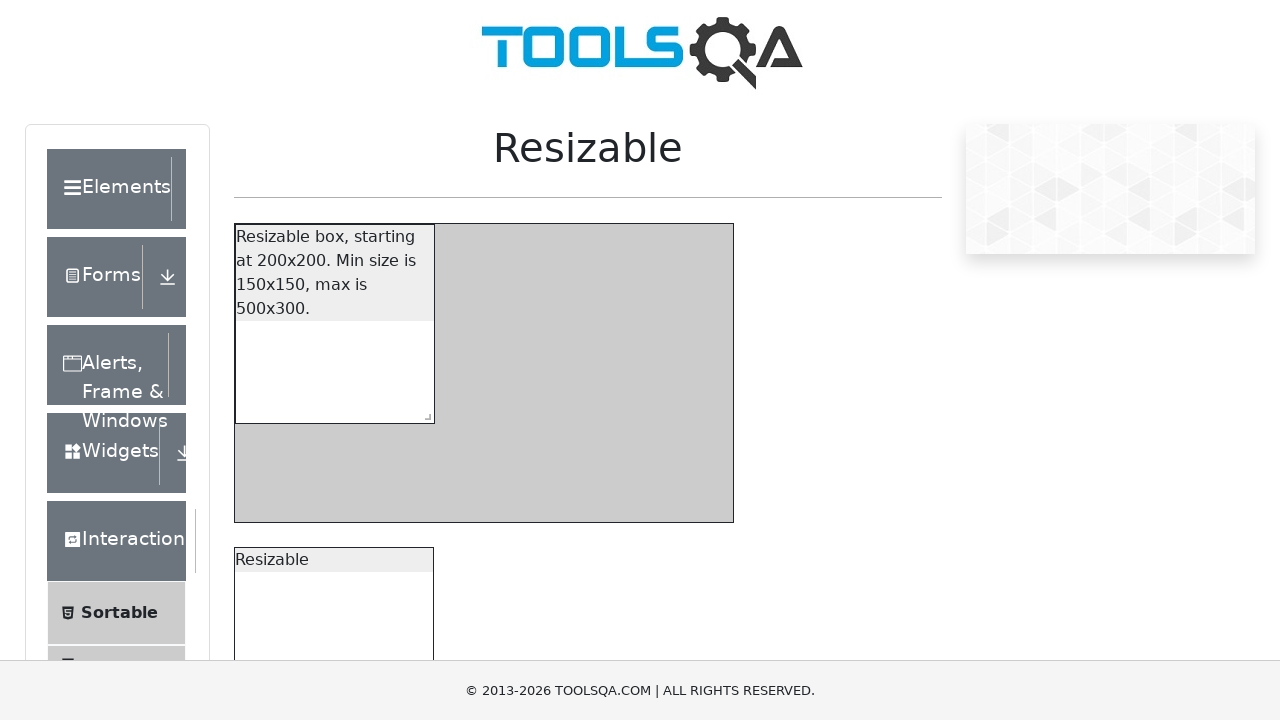

Dragged resize handle 50 pixels right and 50 pixels down at (474, 463)
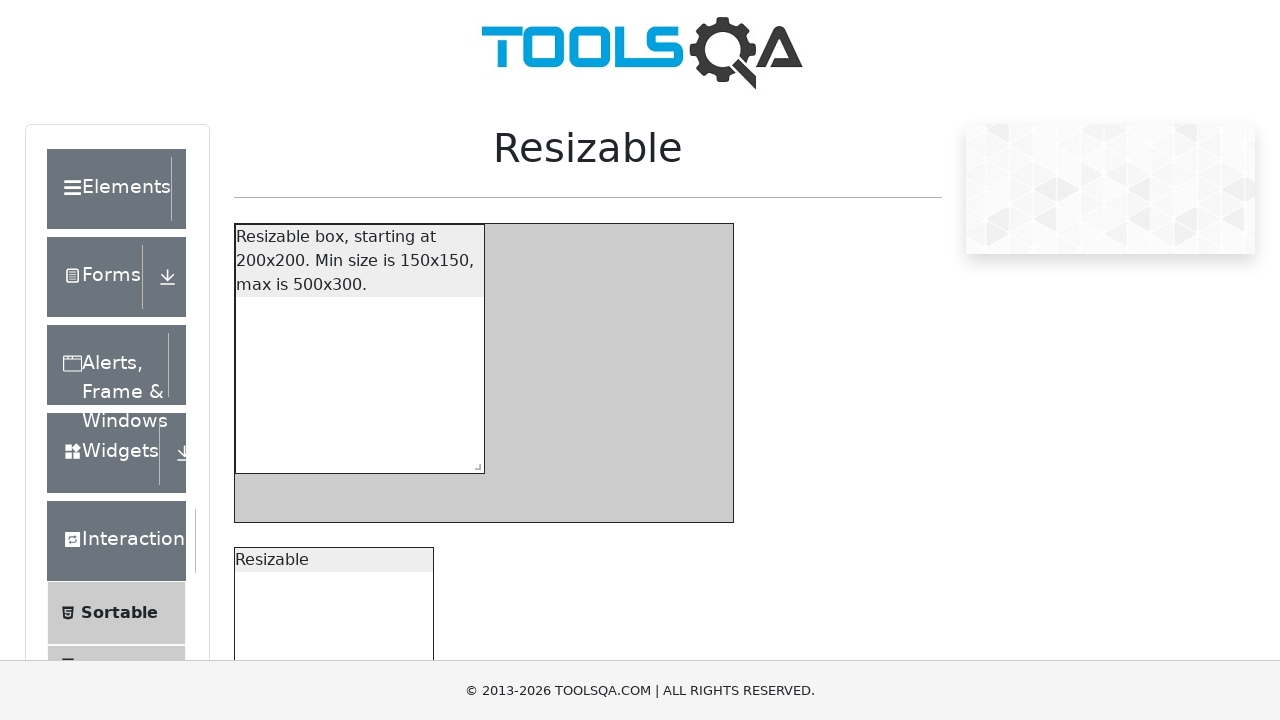

Released mouse button to complete resize operation at (474, 463)
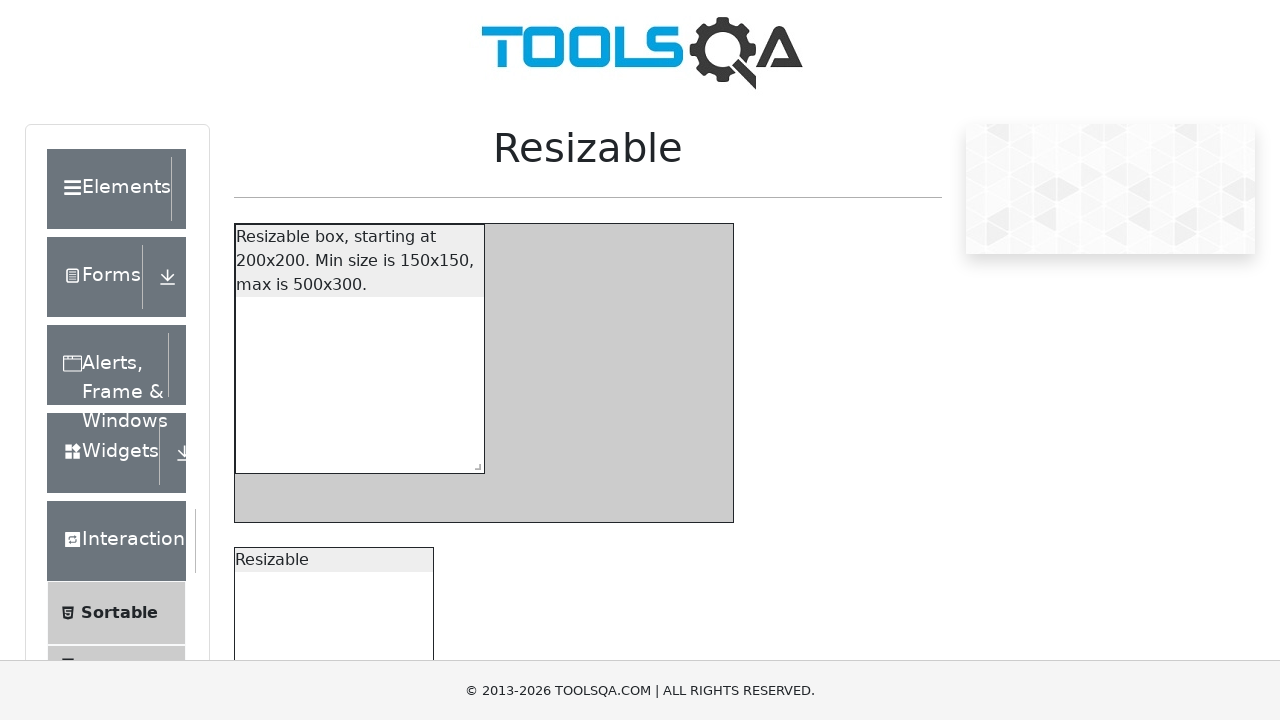

Verified resizable box is still visible after resize
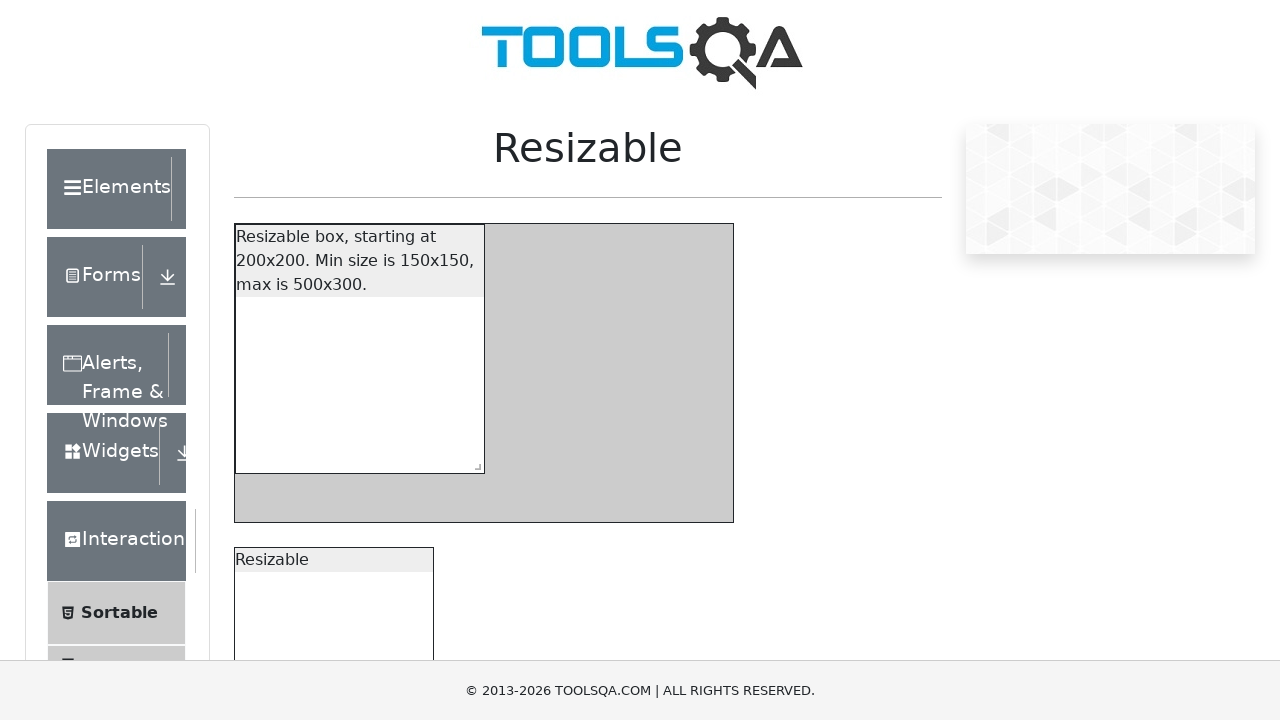

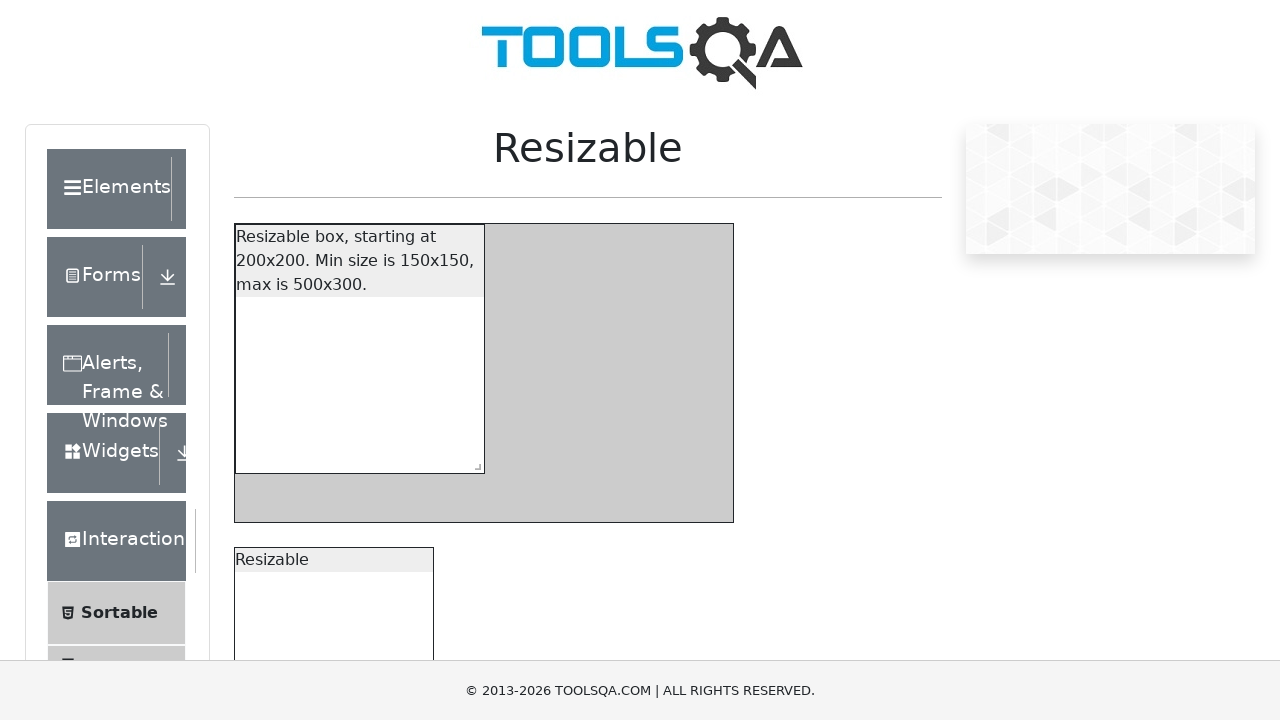